Tests partial link text locator functionality by navigating to a test page and clicking on a link that contains the text "Open a popup window"

Starting URL: http://omayo.blogspot.com/

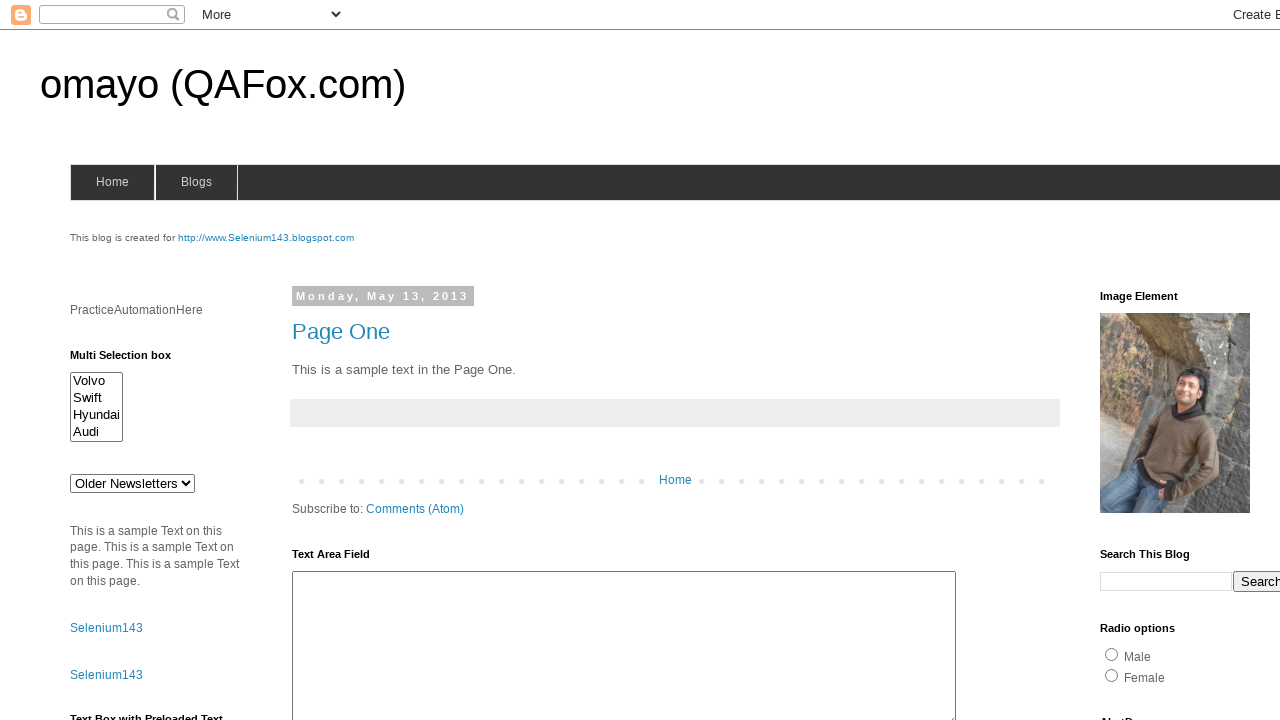

Navigated to http://omayo.blogspot.com/
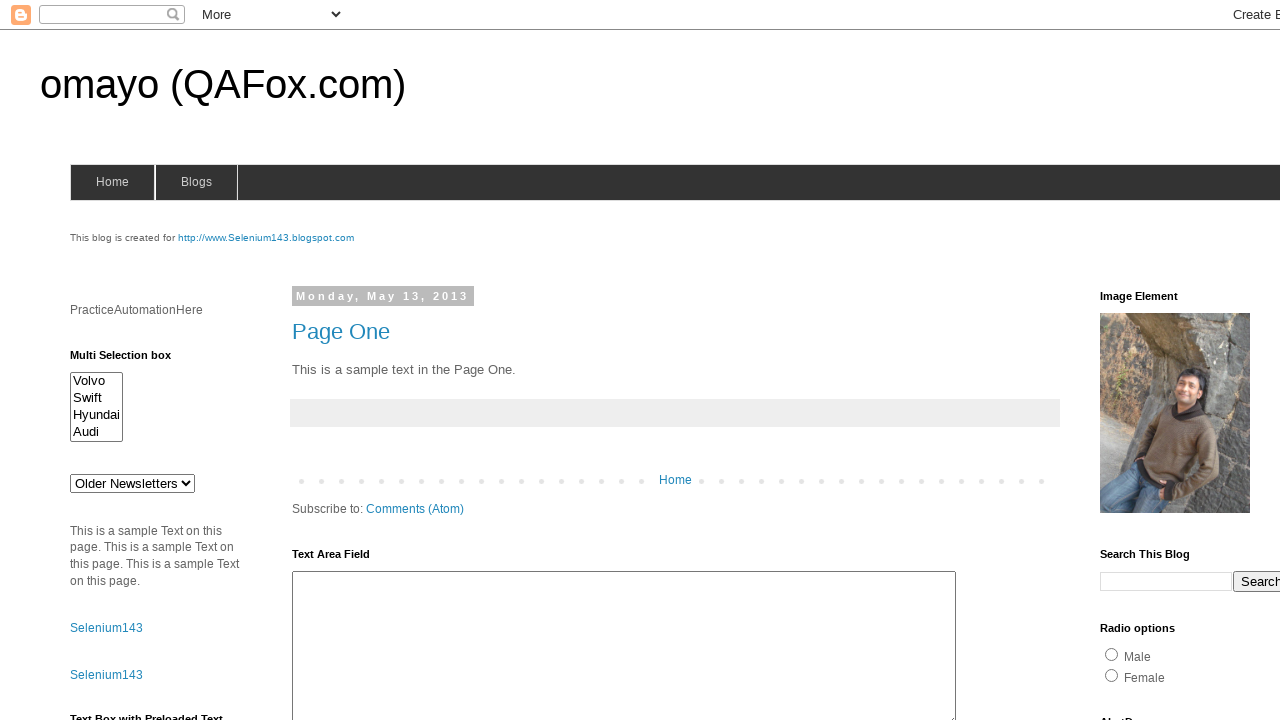

Clicked on link containing partial text 'Open a popup window' at (132, 360) on a:has-text('Open a popup window')
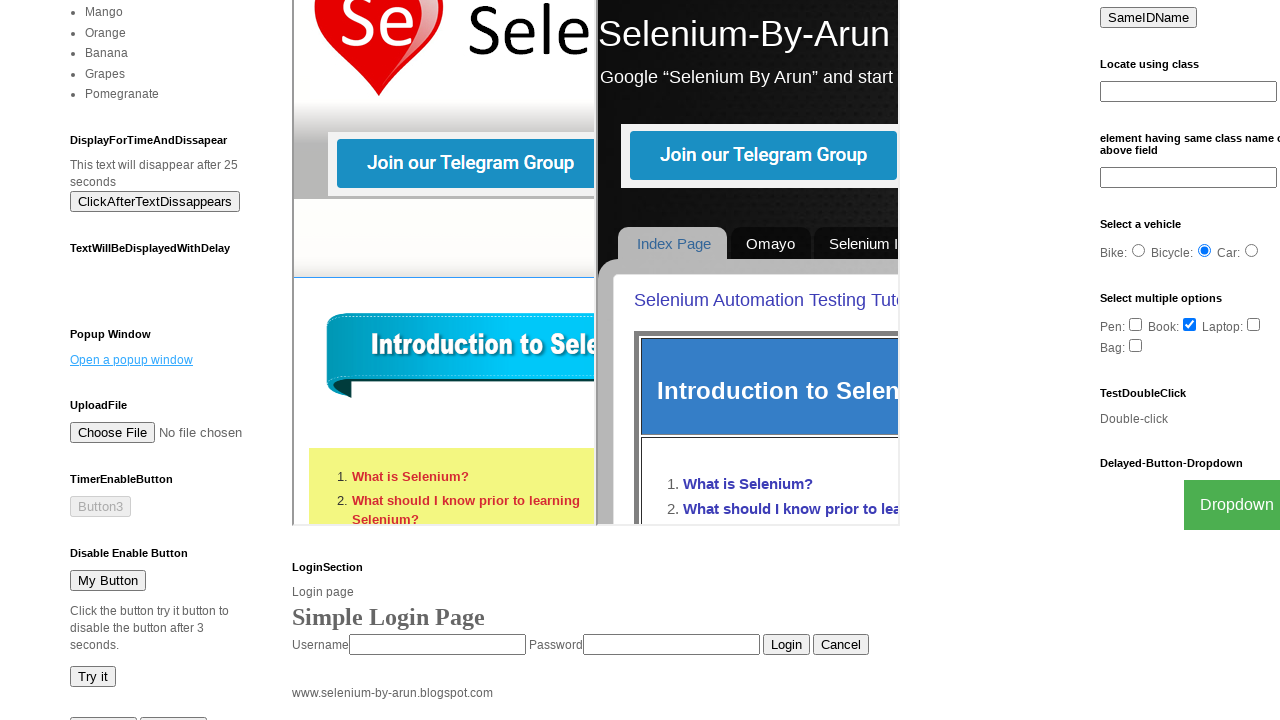

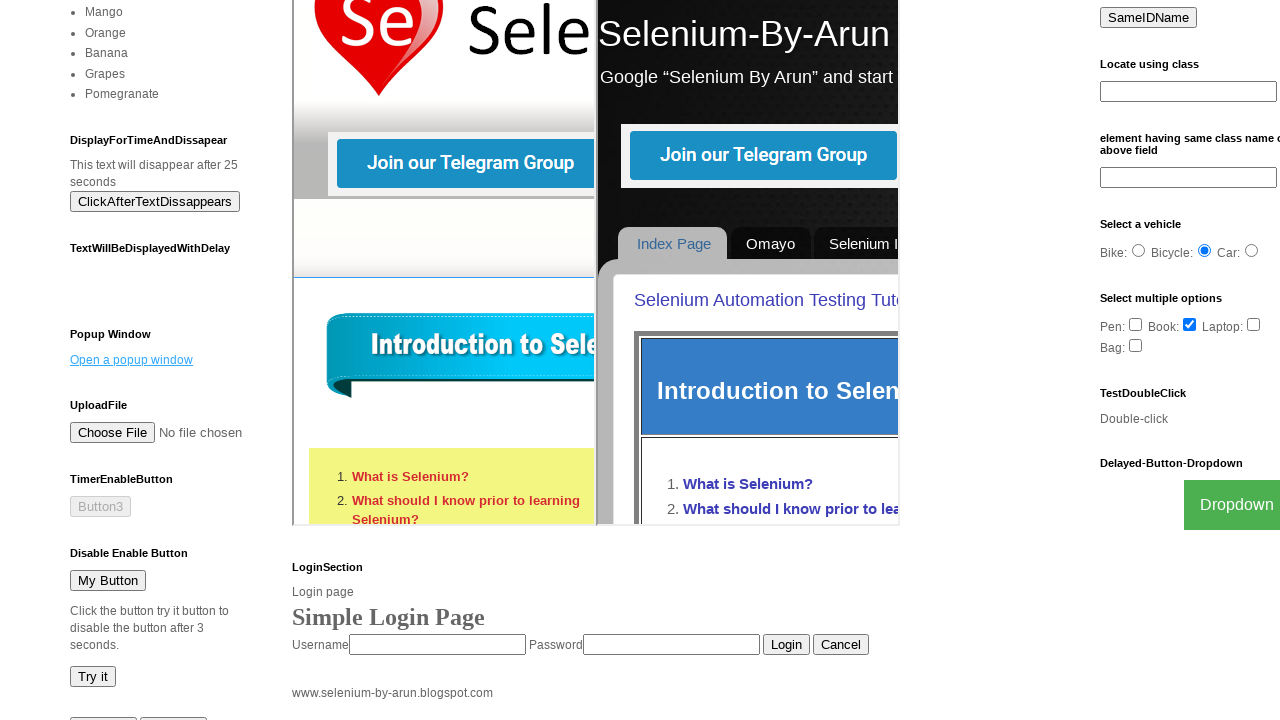